Tests user registration by filling out the registration form with personal details and creating a new account

Starting URL: https://naveenautomationlabs.com/opencart/index.php?route=product/category&path=24

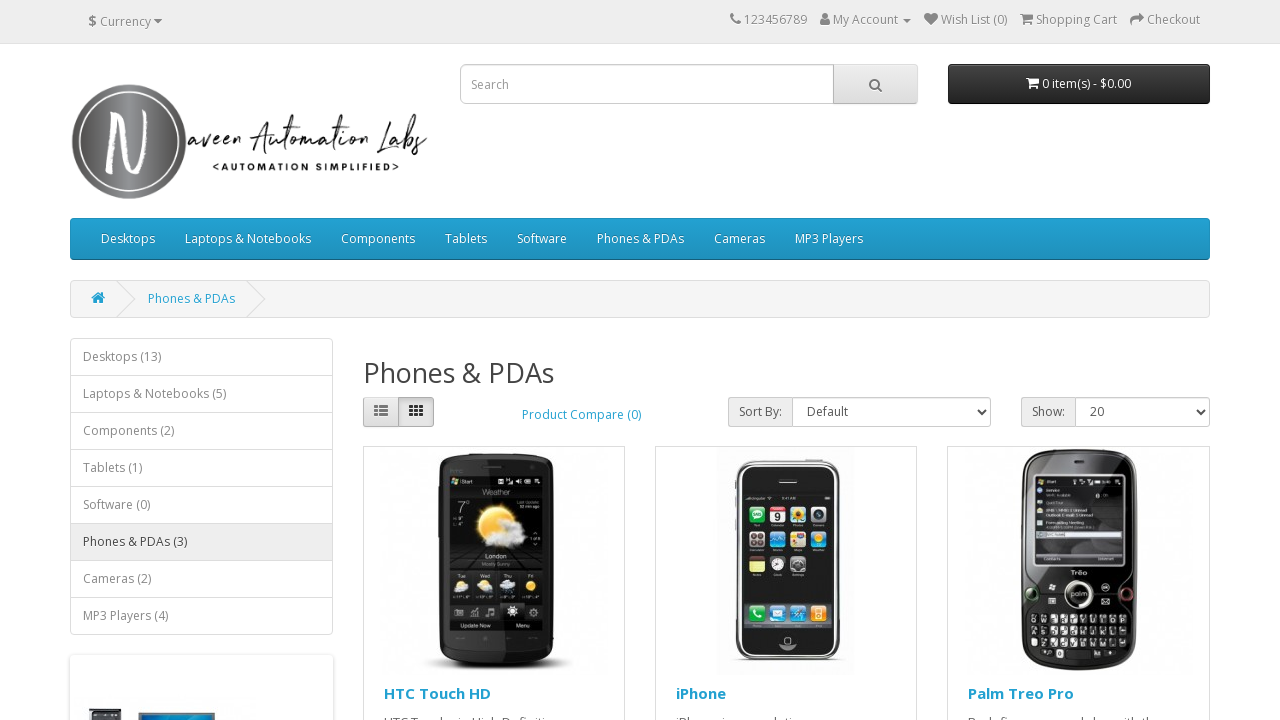

Navigated to OpenCart product category page
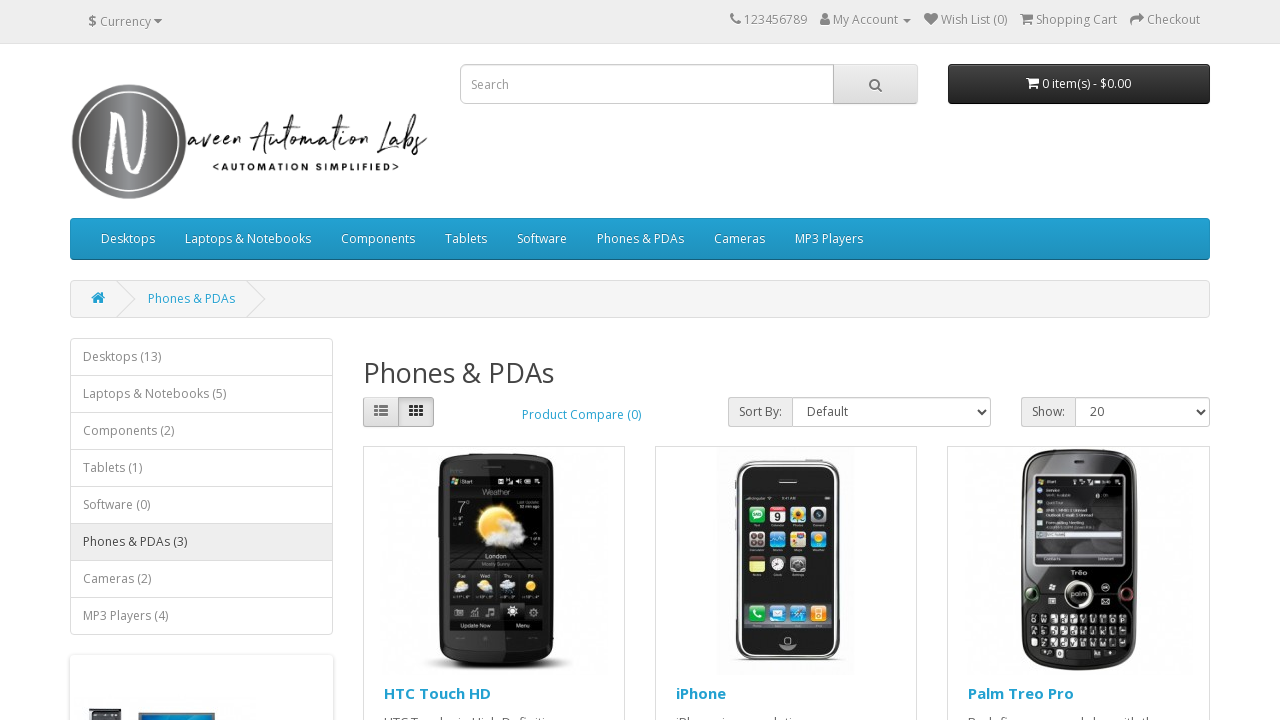

Clicked My Account dropdown at (866, 20) on xpath=//span[text()='My Account']
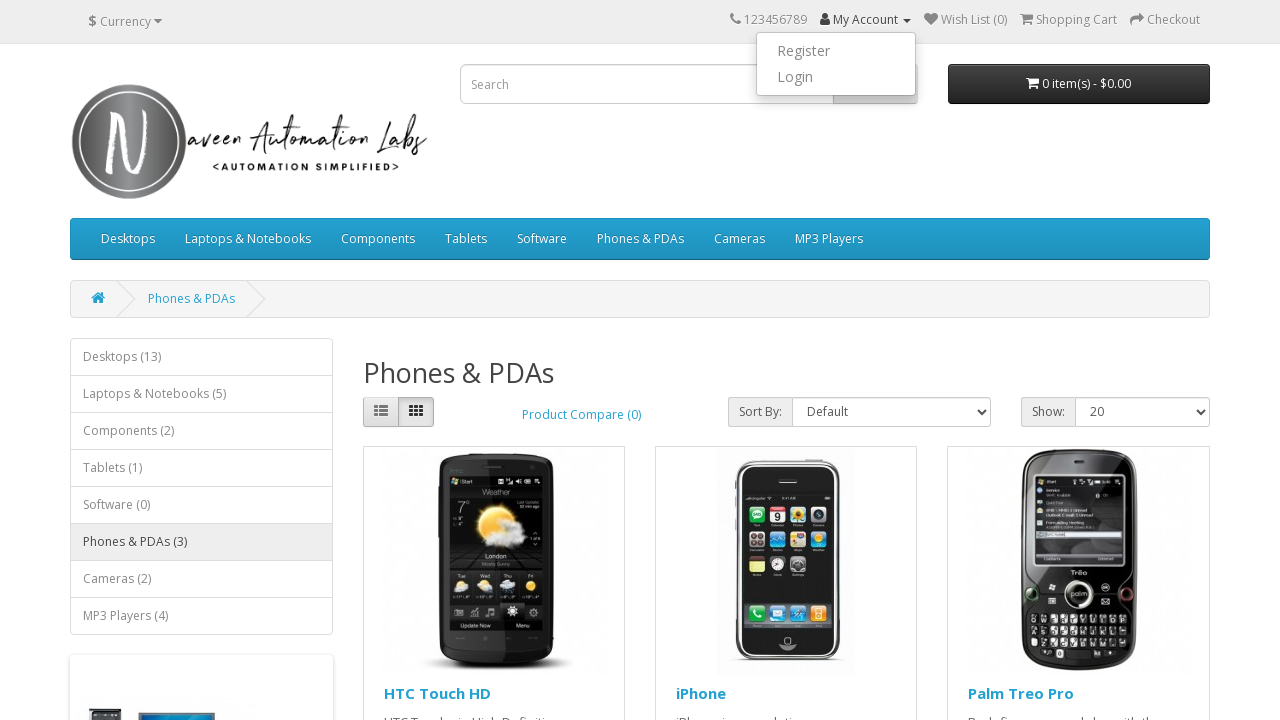

Clicked Register option from dropdown at (836, 51) on xpath=//a[text()='Register']
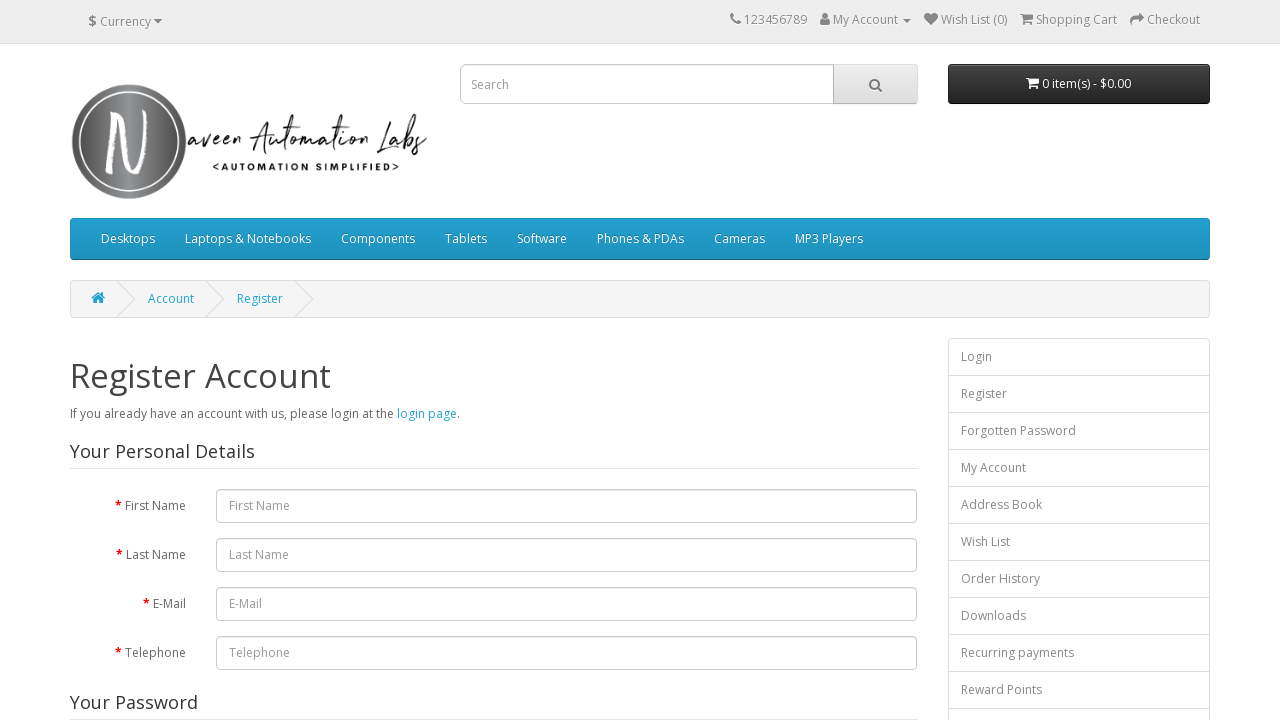

Filled first name field with 'Hamneet' on #input-firstname
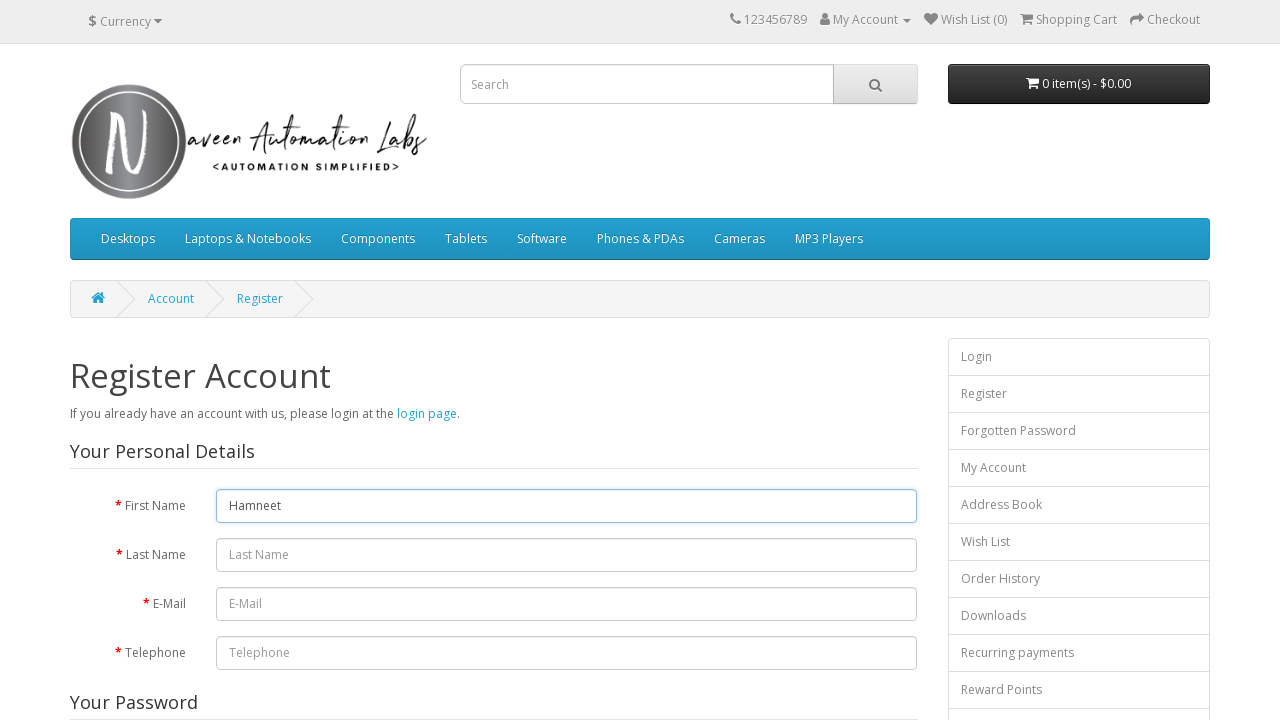

Filled last name field with 'Kaur' on #input-lastname
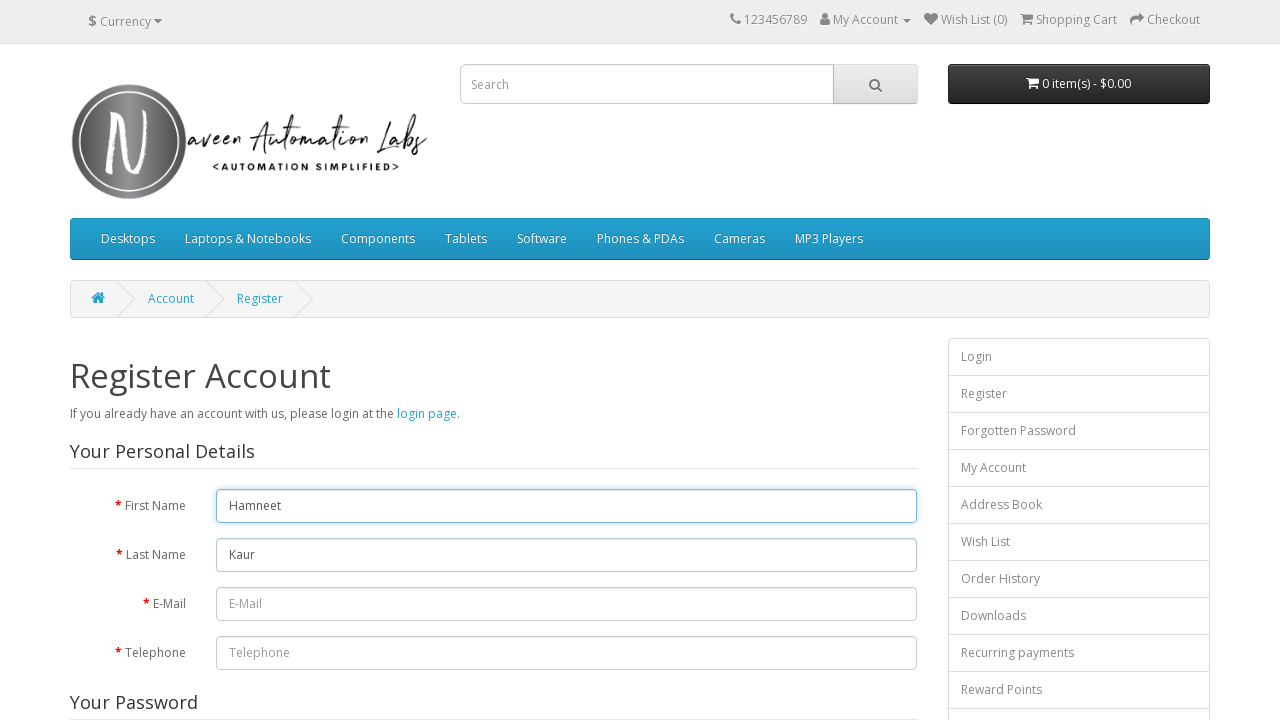

Filled email field with randomly generated email address on #input-email
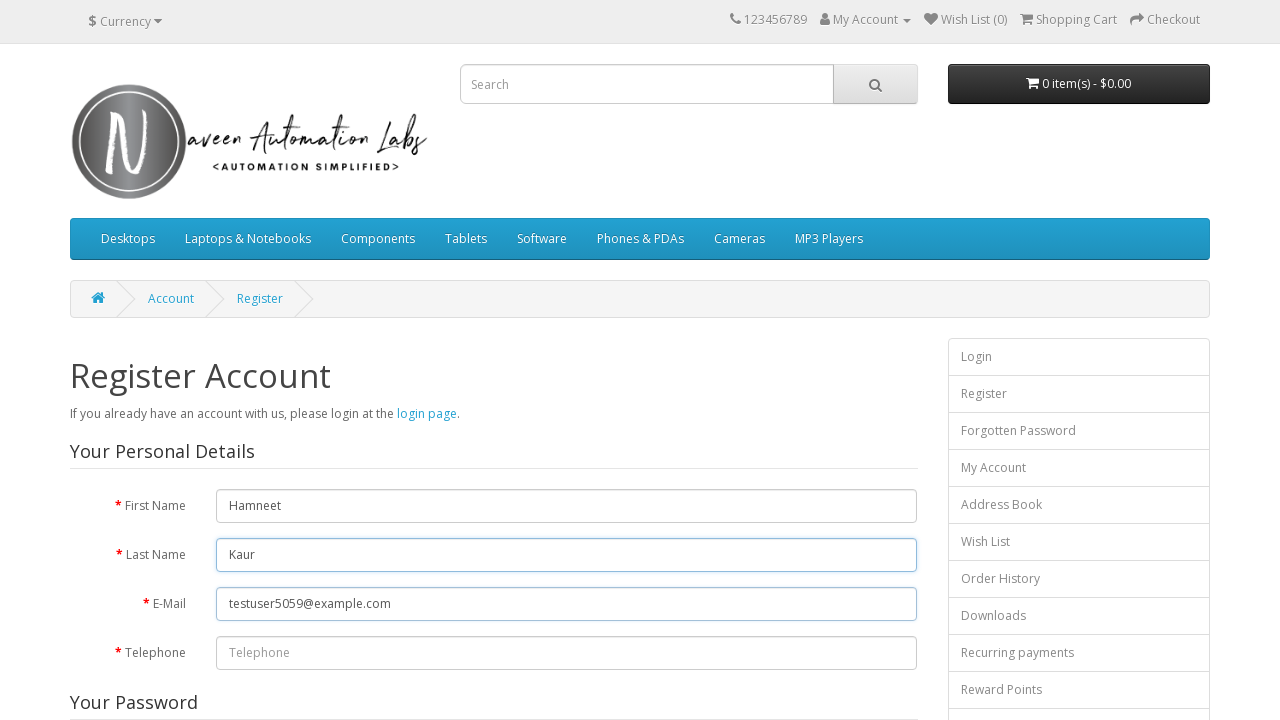

Filled telephone field with '1234567890' on #input-telephone
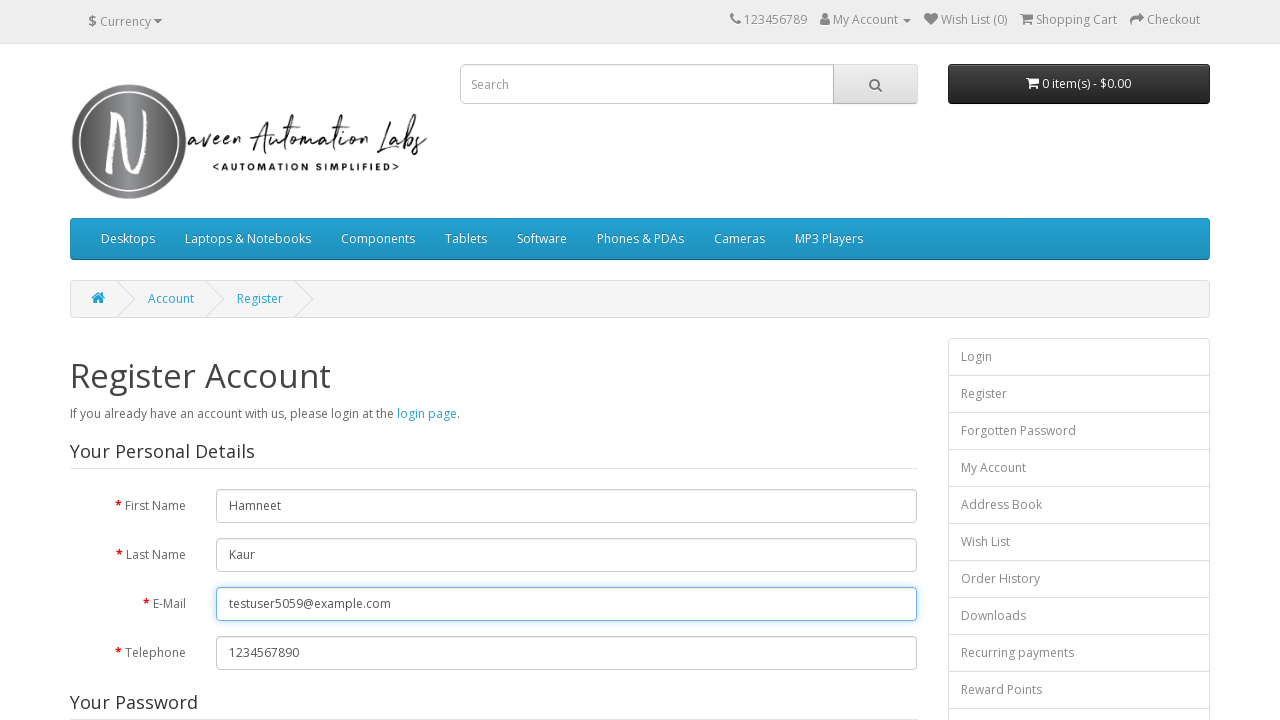

Filled password field with 'Test@123' on #input-password
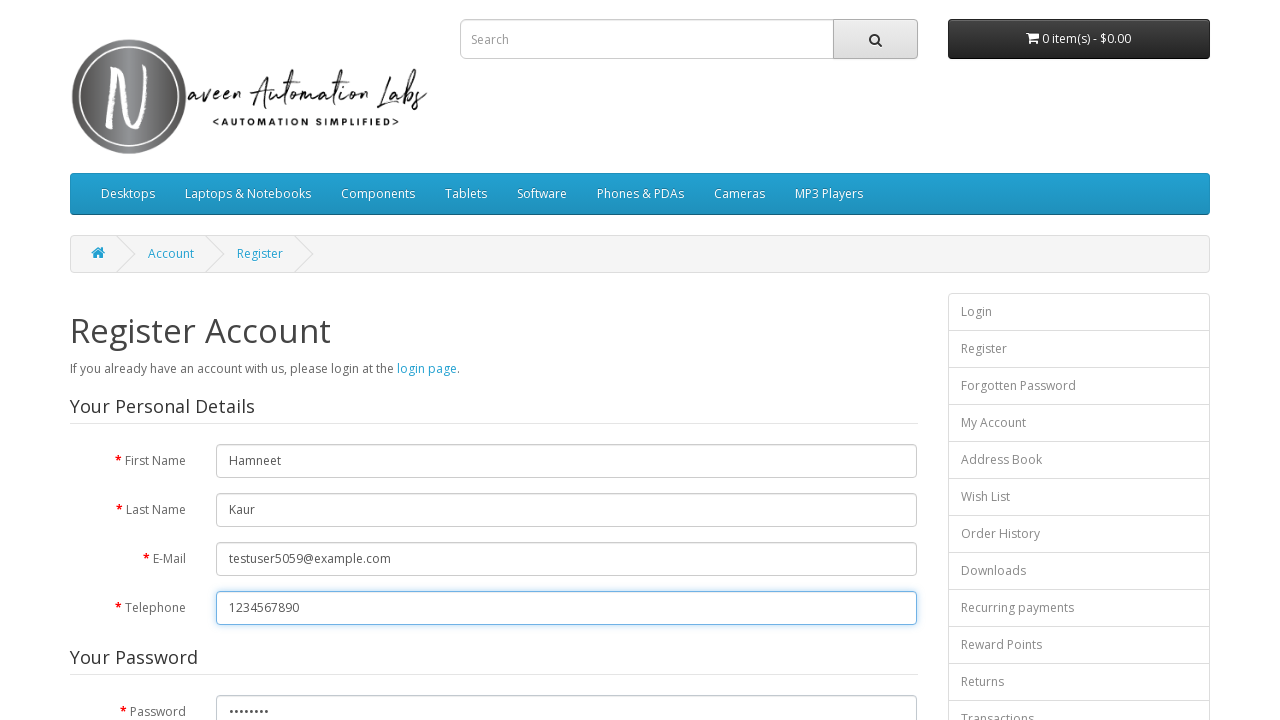

Filled password confirmation field with 'Test@123' on #input-confirm
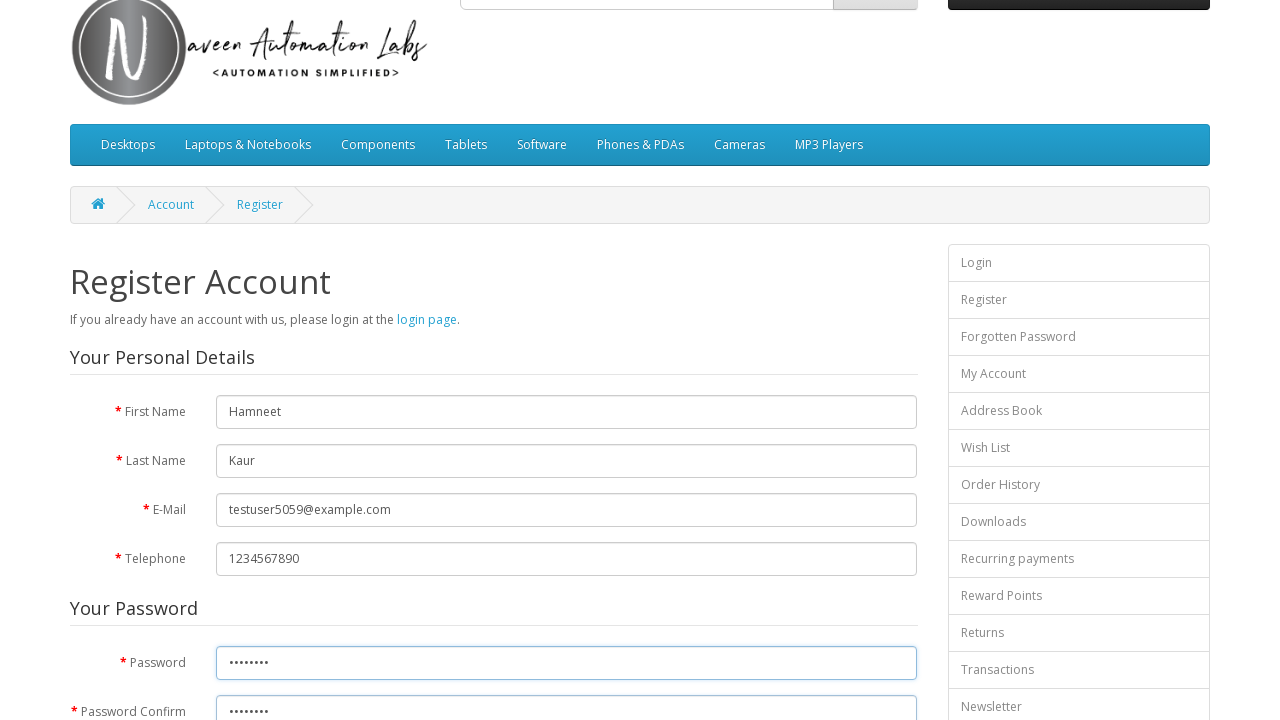

Checked newsletter subscription checkbox at (223, 373) on (//input[@name='newsletter'])[1]
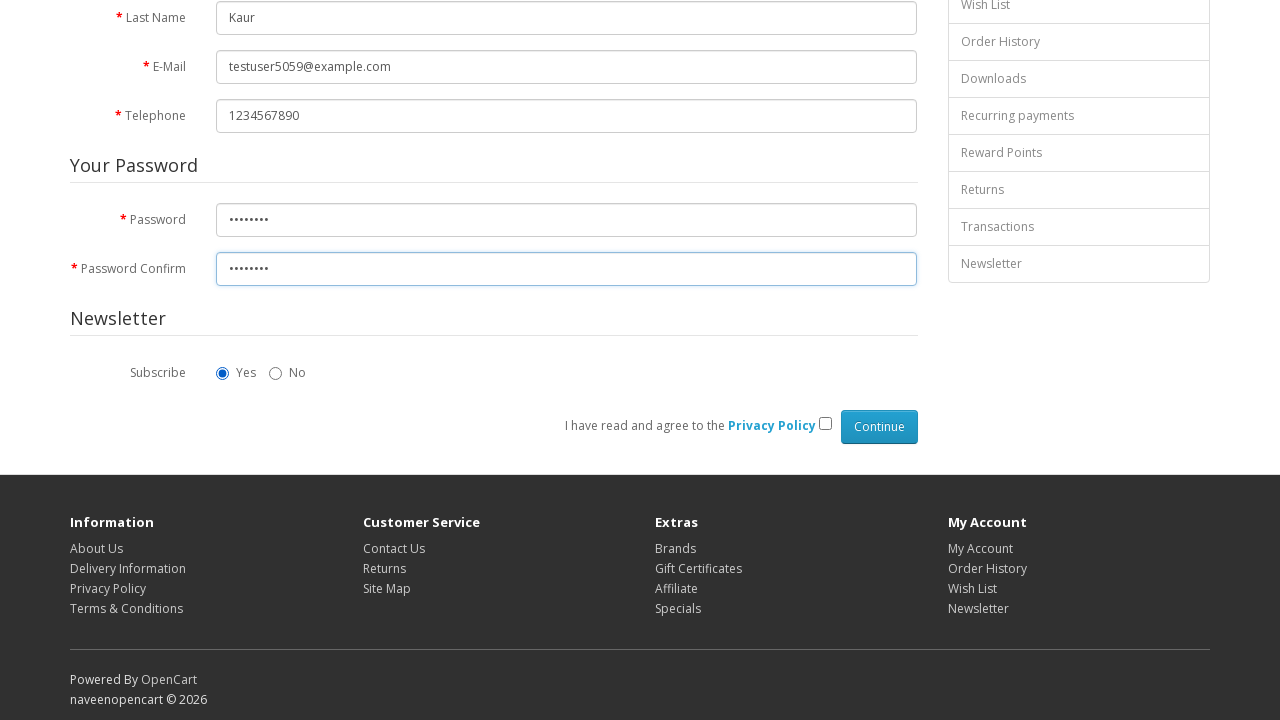

Checked privacy policy agreement checkbox at (825, 424) on xpath=//input[@name='agree']
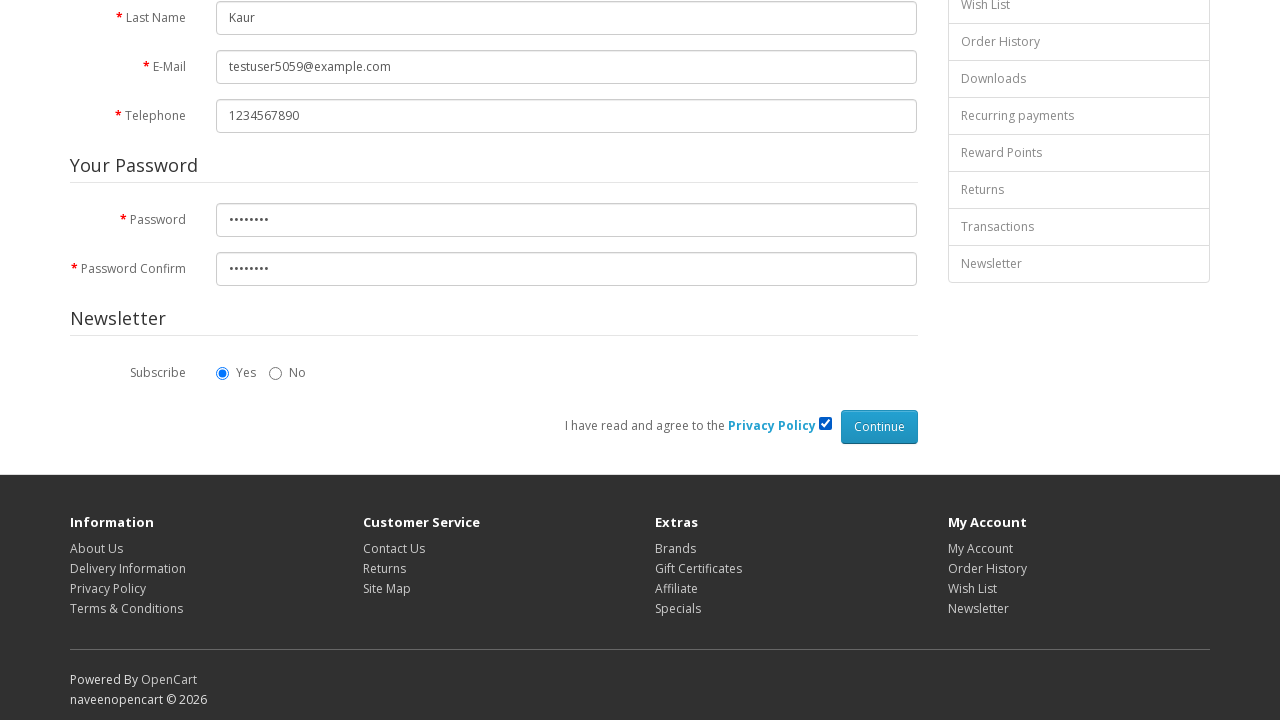

Clicked Continue button to submit registration form at (879, 427) on input[value='Continue']
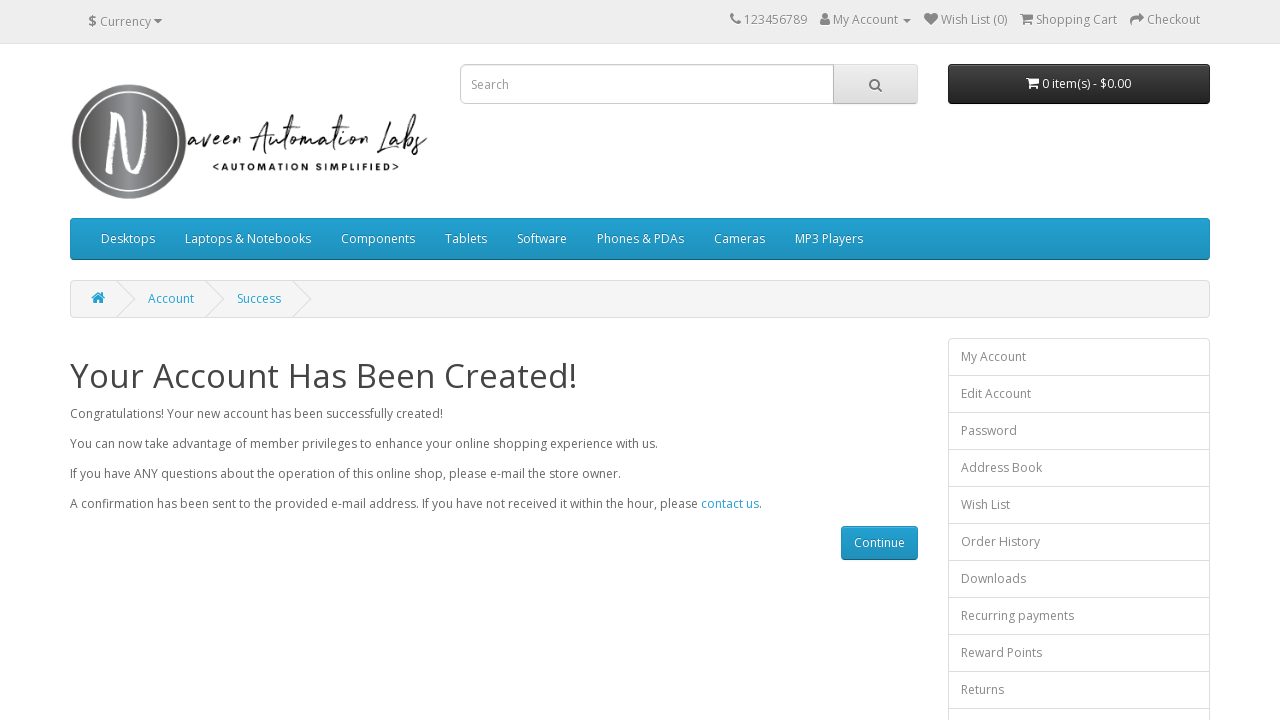

Registration completed successfully - success page loaded
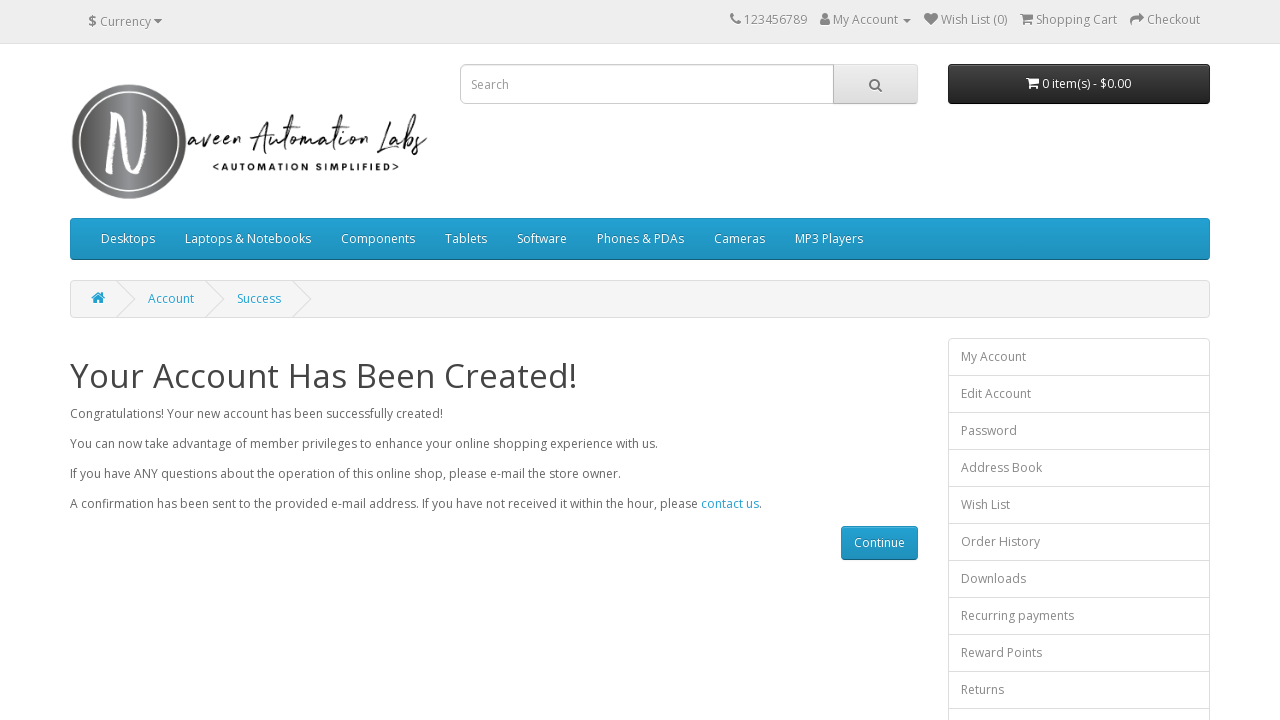

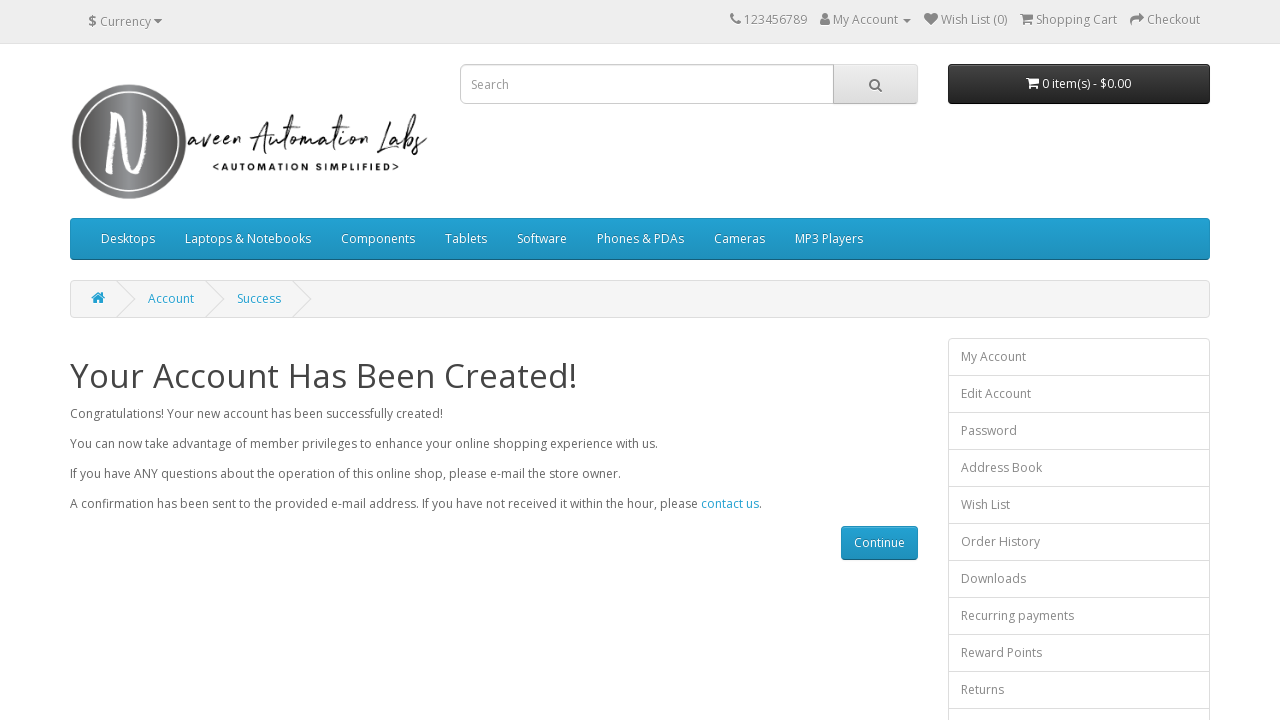